Tests interaction with elements on an automation practice page, including clicking a button to open a new tab and clicking a hide textbox button

Starting URL: https://rahulshettyacademy.com/AutomationPractice/

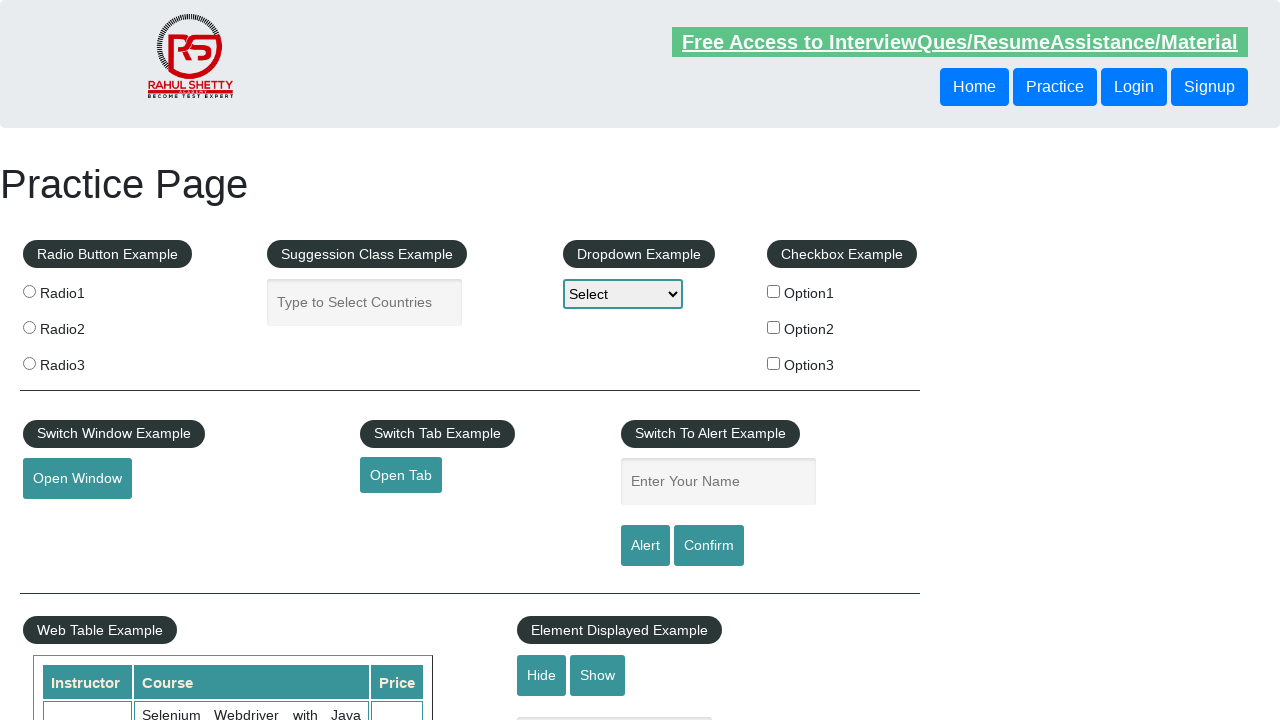

Clicked the Open Tab button at (401, 475) on #opentab
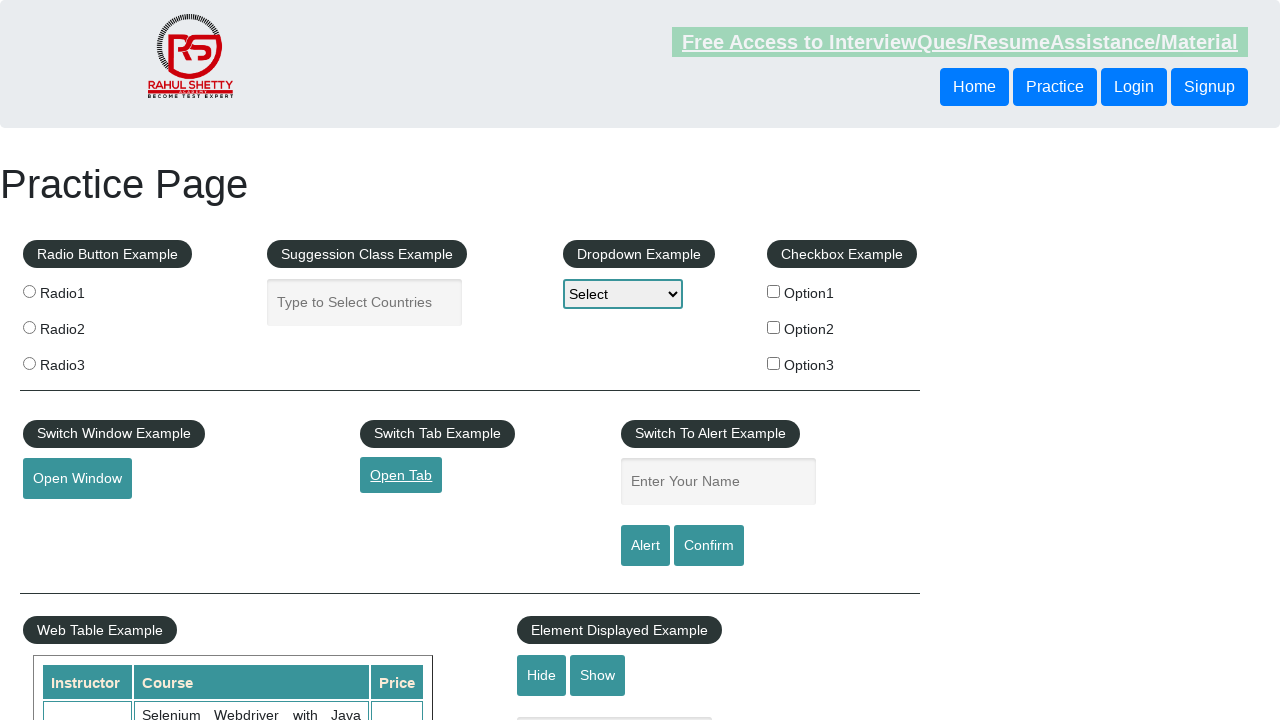

Hide textbox button is now visible
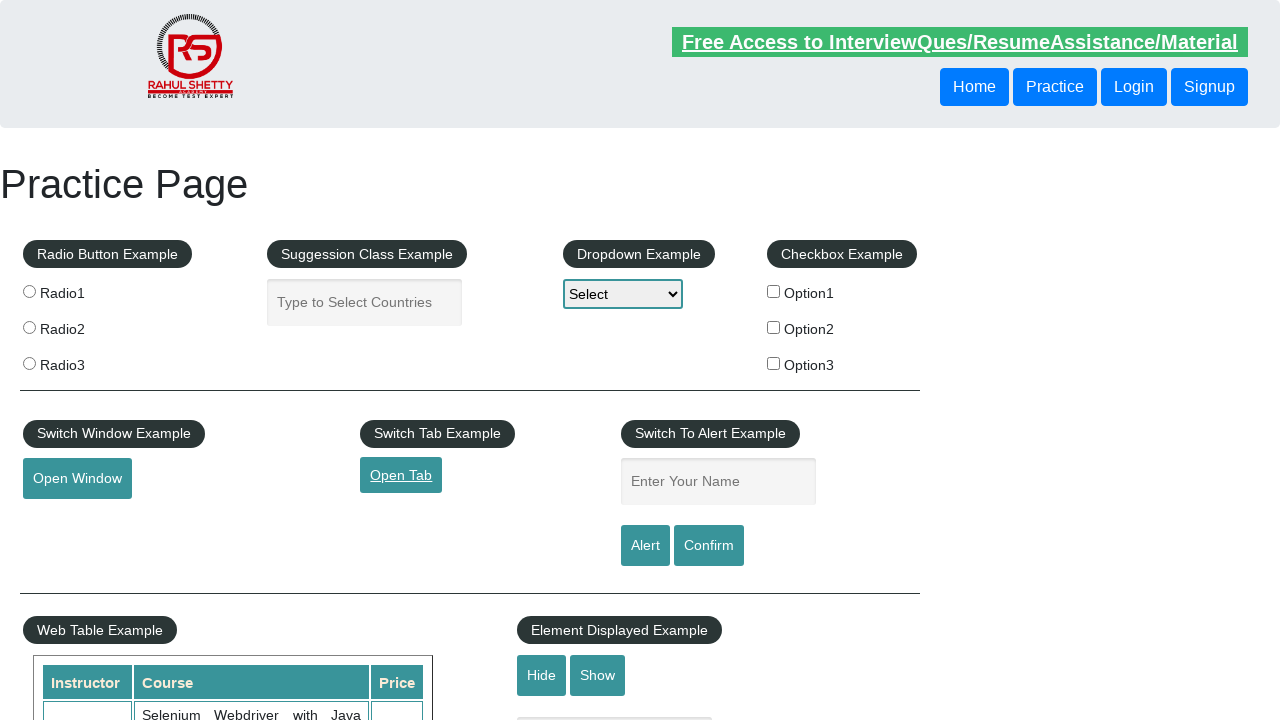

Clicked the hide textbox button at (542, 675) on xpath=//input[@id='hide-textbox']
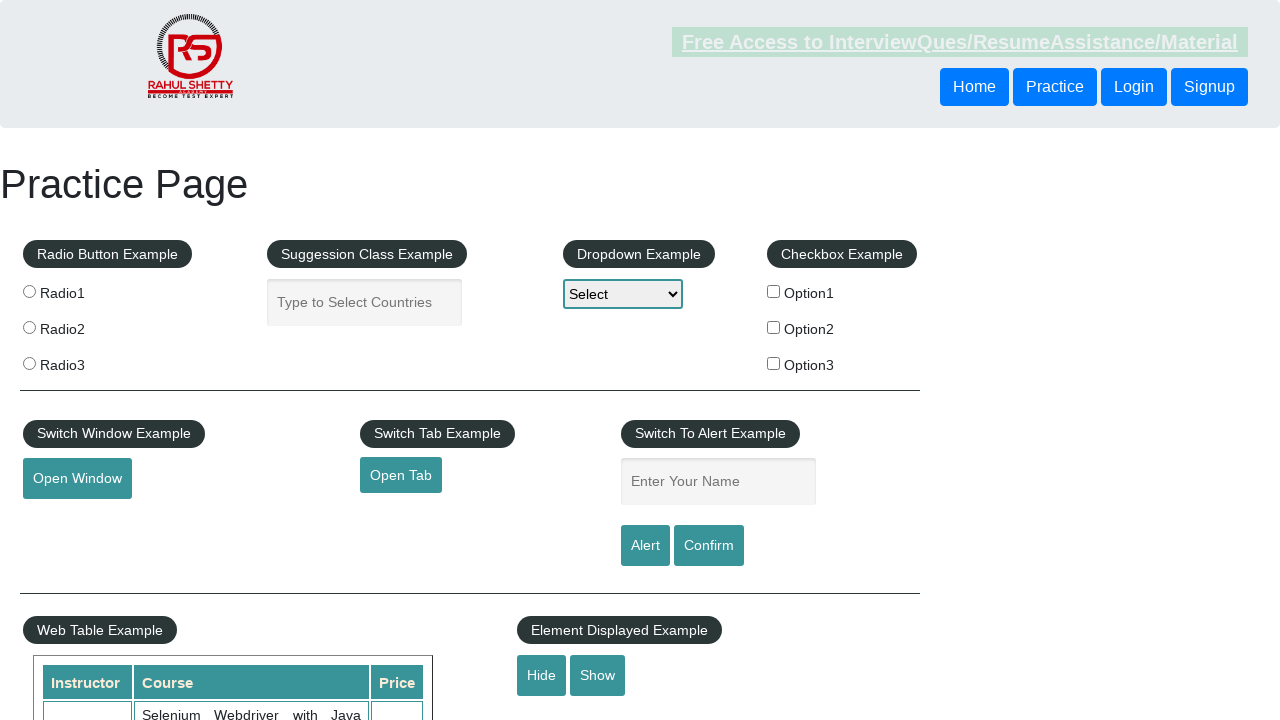

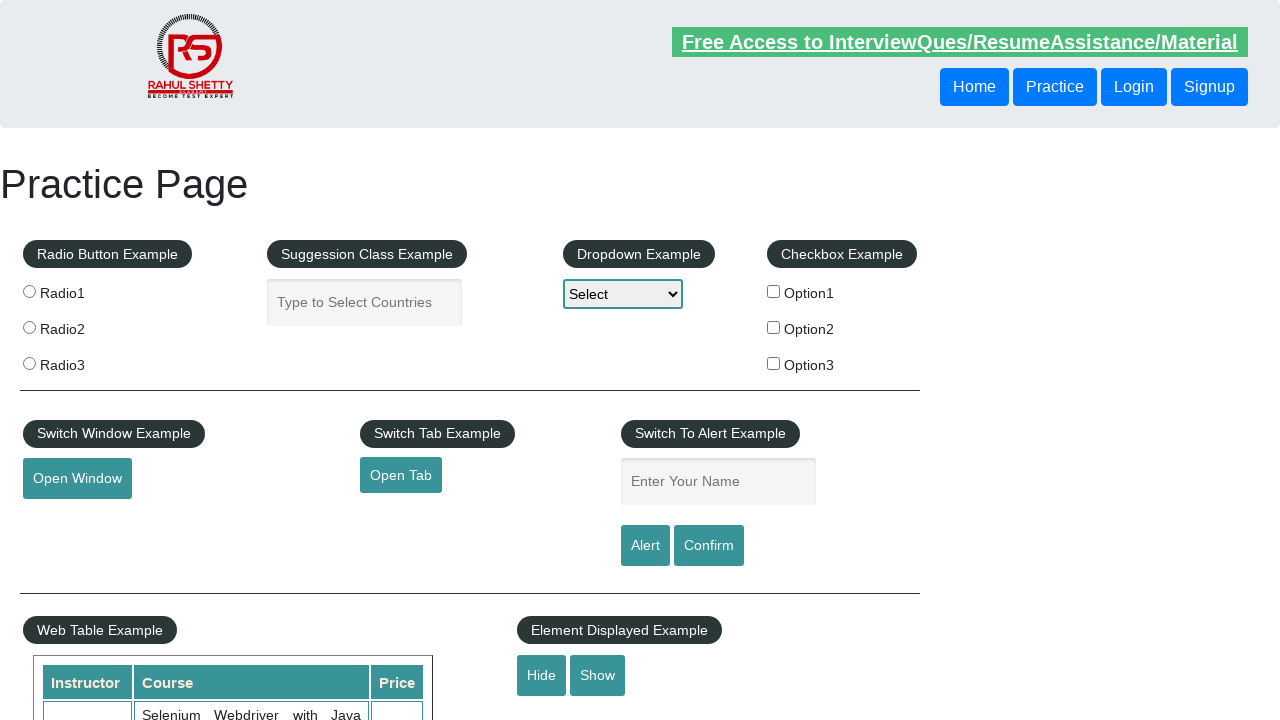